Tests a dynamic loading page where an element is rendered after clicking Start button. Clicks the Start button, waits for the loading bar to complete, and verifies the finish text appears.

Starting URL: http://the-internet.herokuapp.com/dynamic_loading/2

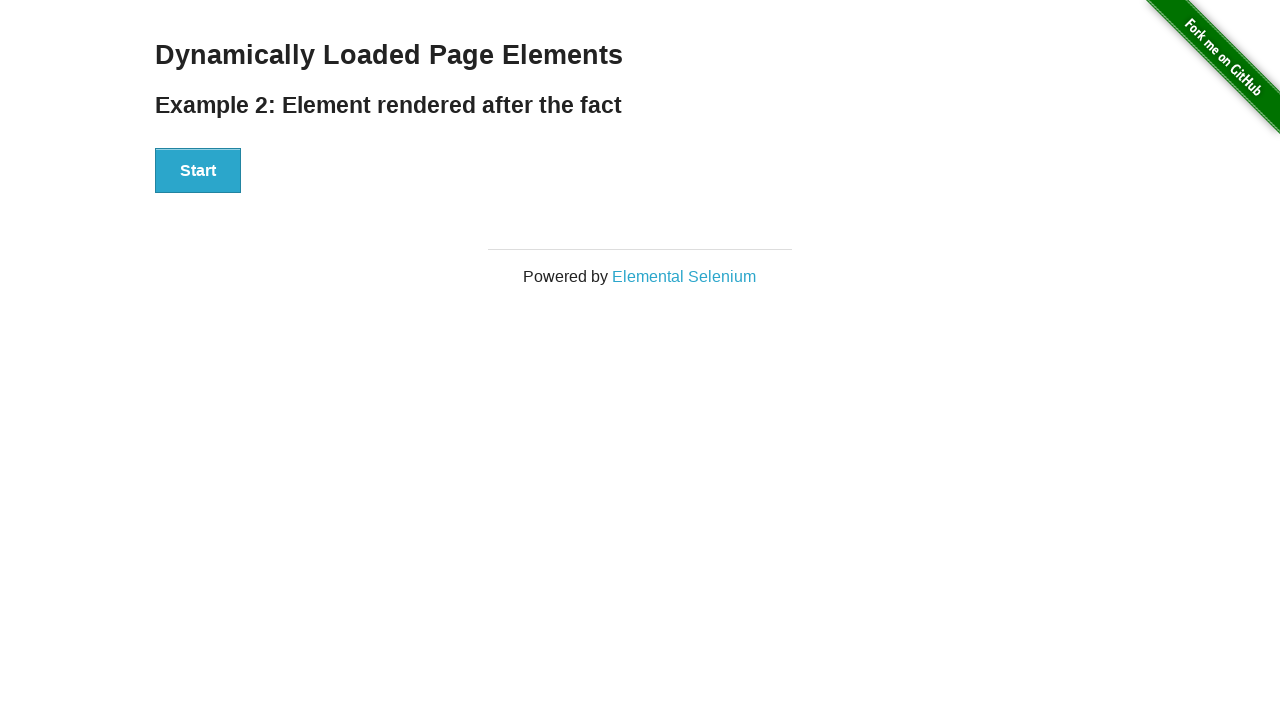

Clicked Start button to trigger dynamic loading at (198, 171) on #start button
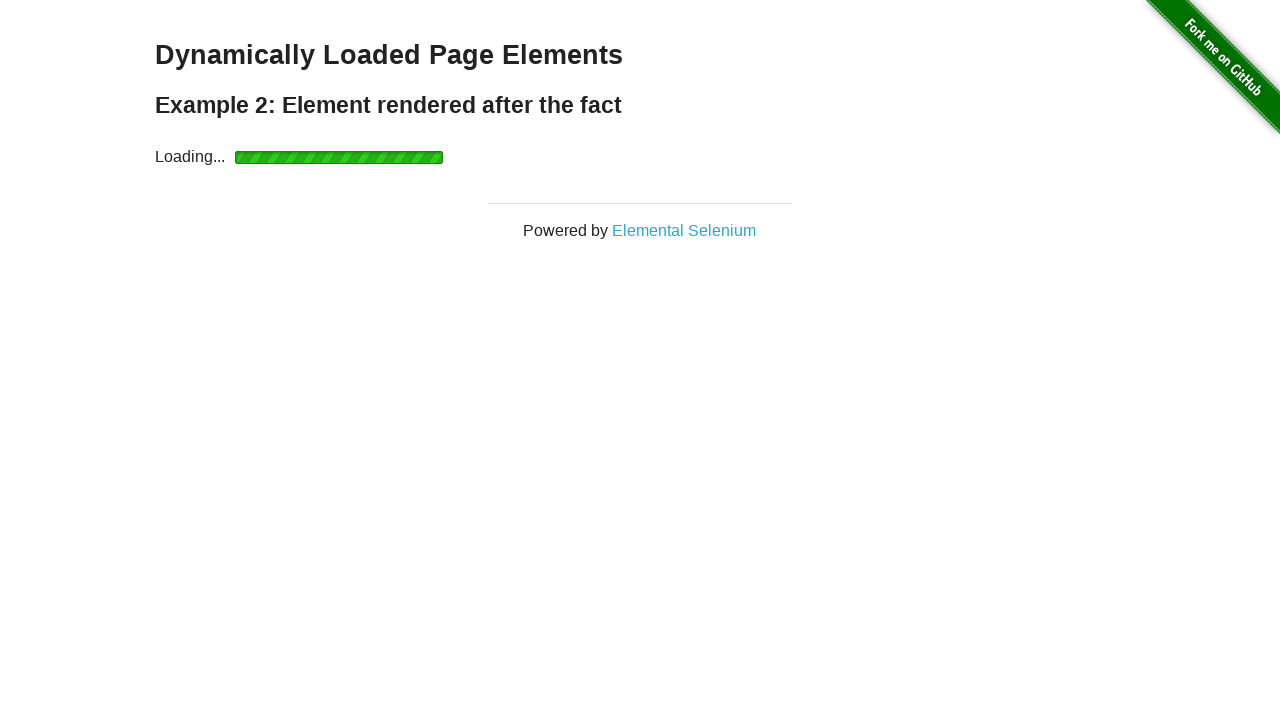

Waited for loading to complete and finish element became visible
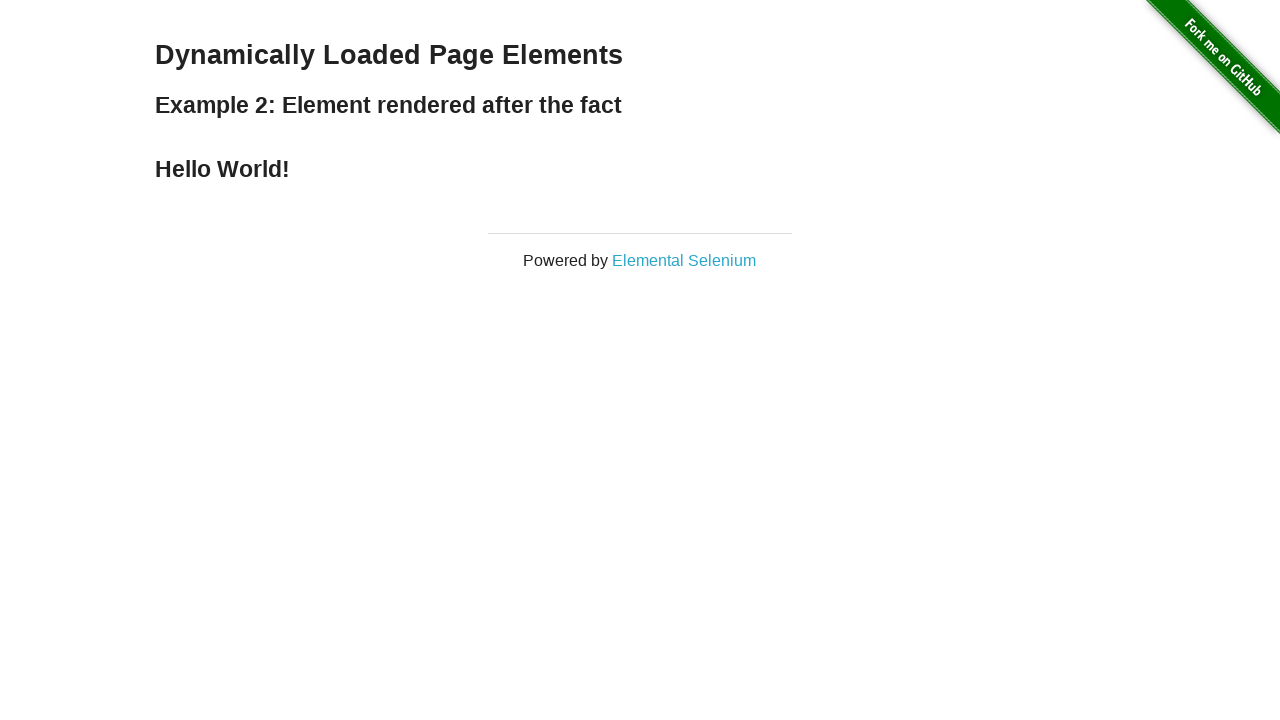

Verified finish element is visible
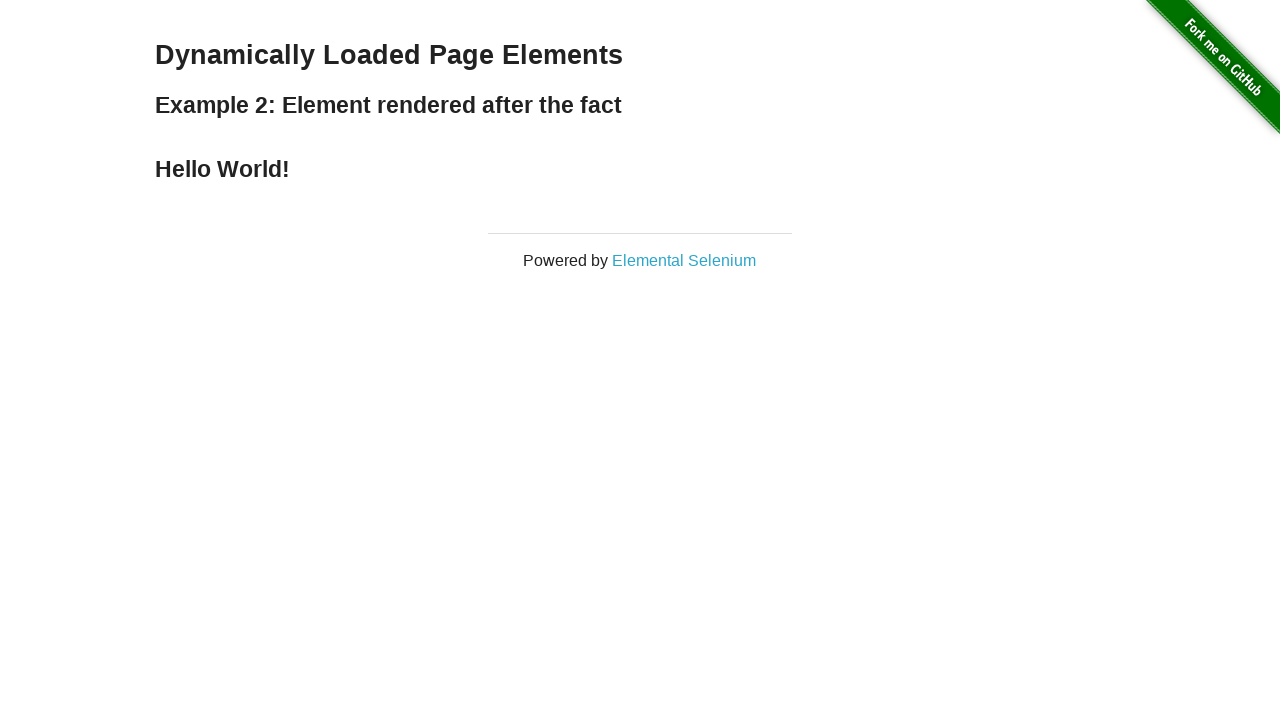

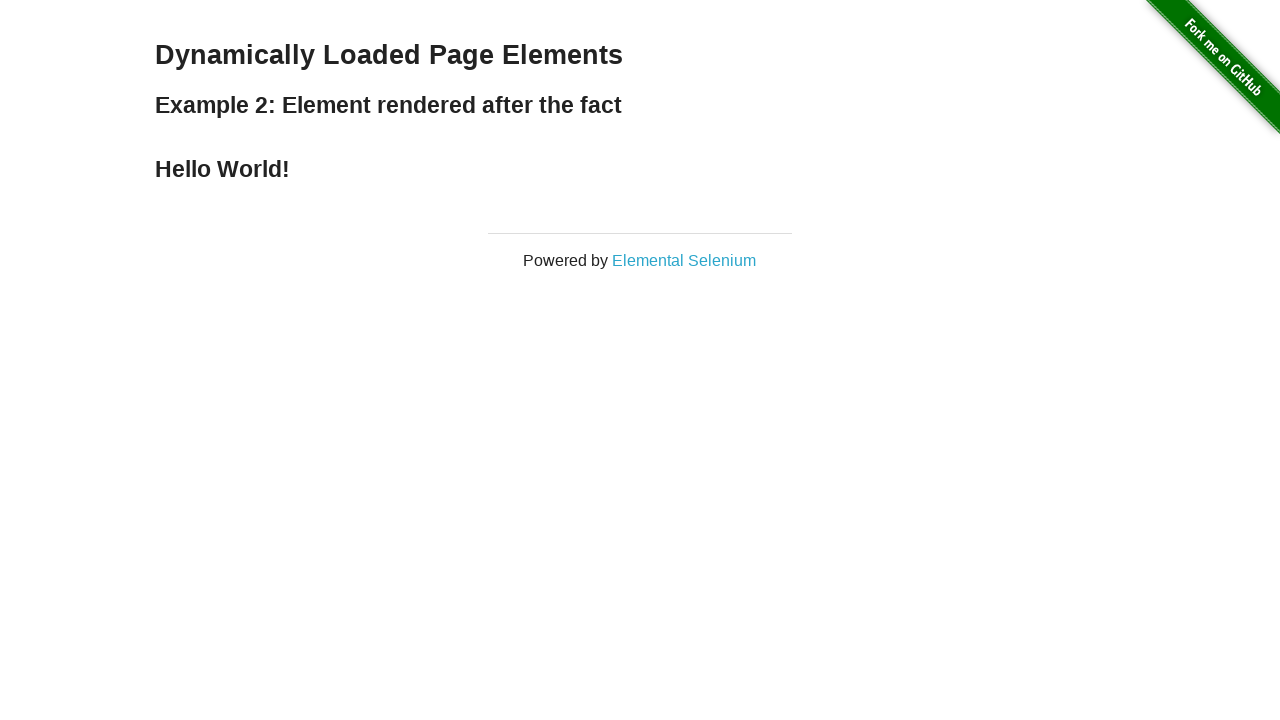